Tests JavaScript alert functionality by filling a name field, clicking a button to trigger an alert, and accepting the alert dialog.

Starting URL: https://rahulshettyacademy.com/AutomationPractice/

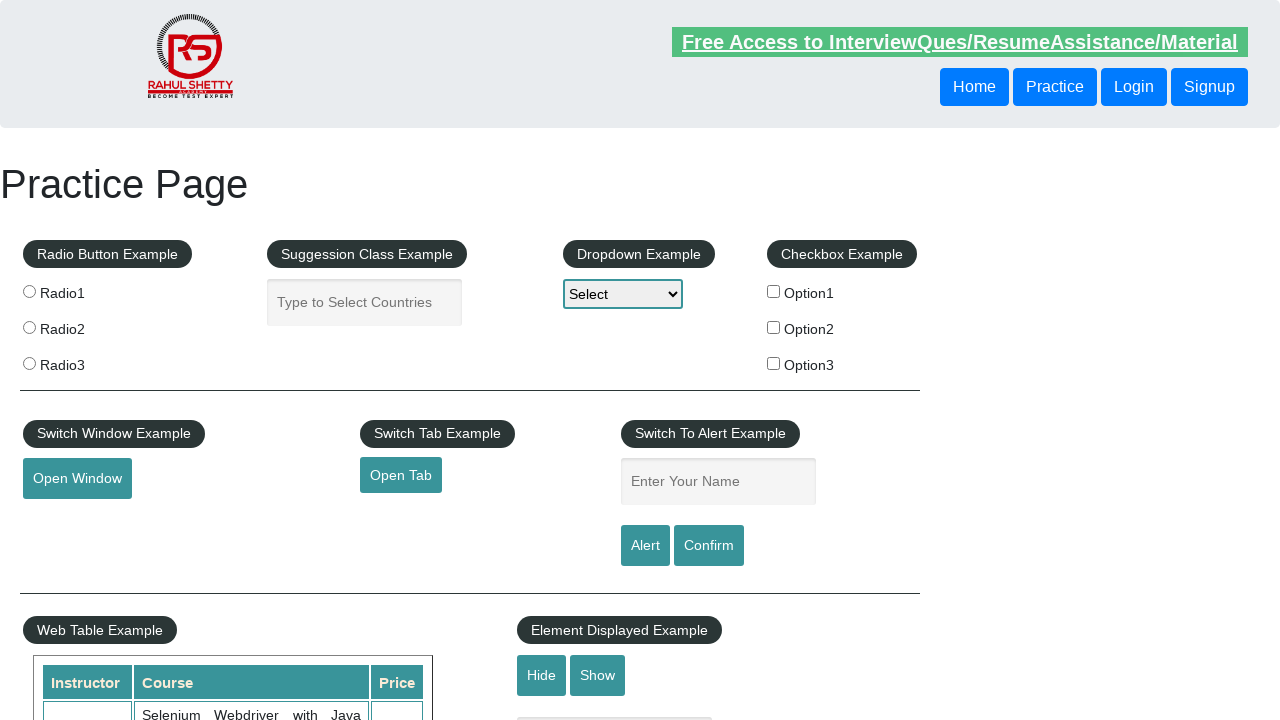

Filled name field with 'Harish' on #name
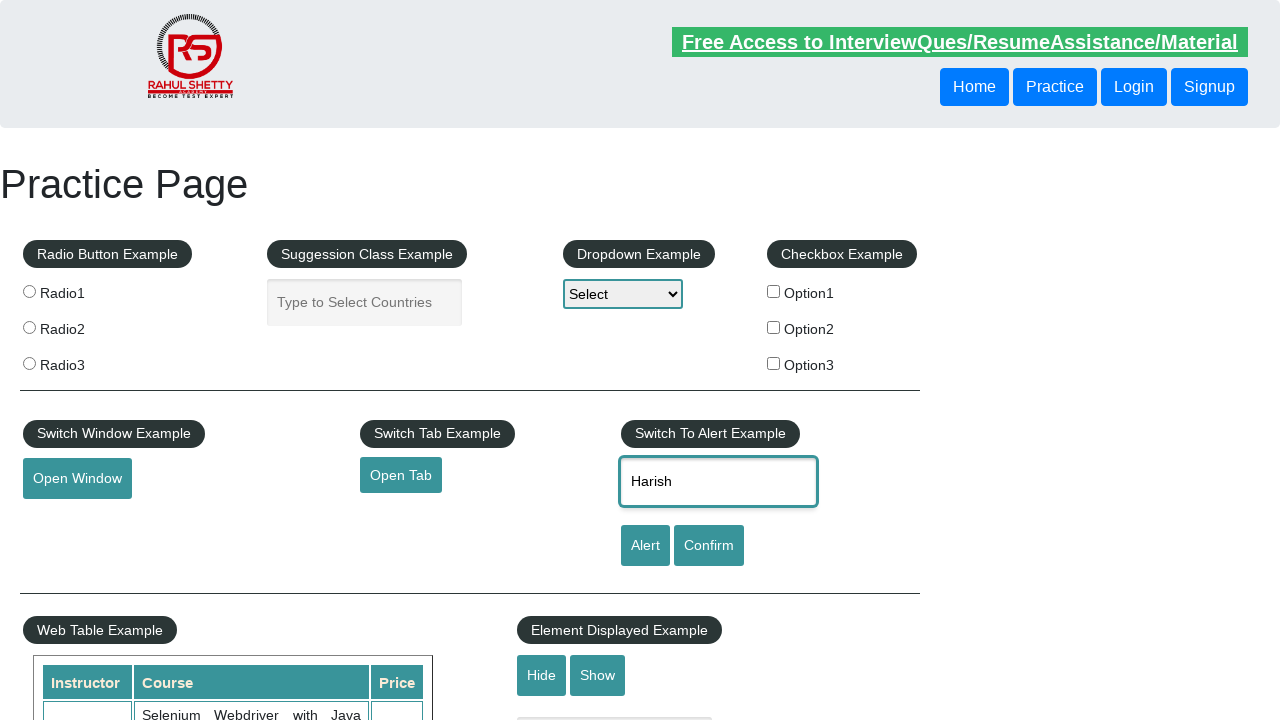

Clicked alert button to trigger JavaScript alert at (645, 546) on #alertbtn
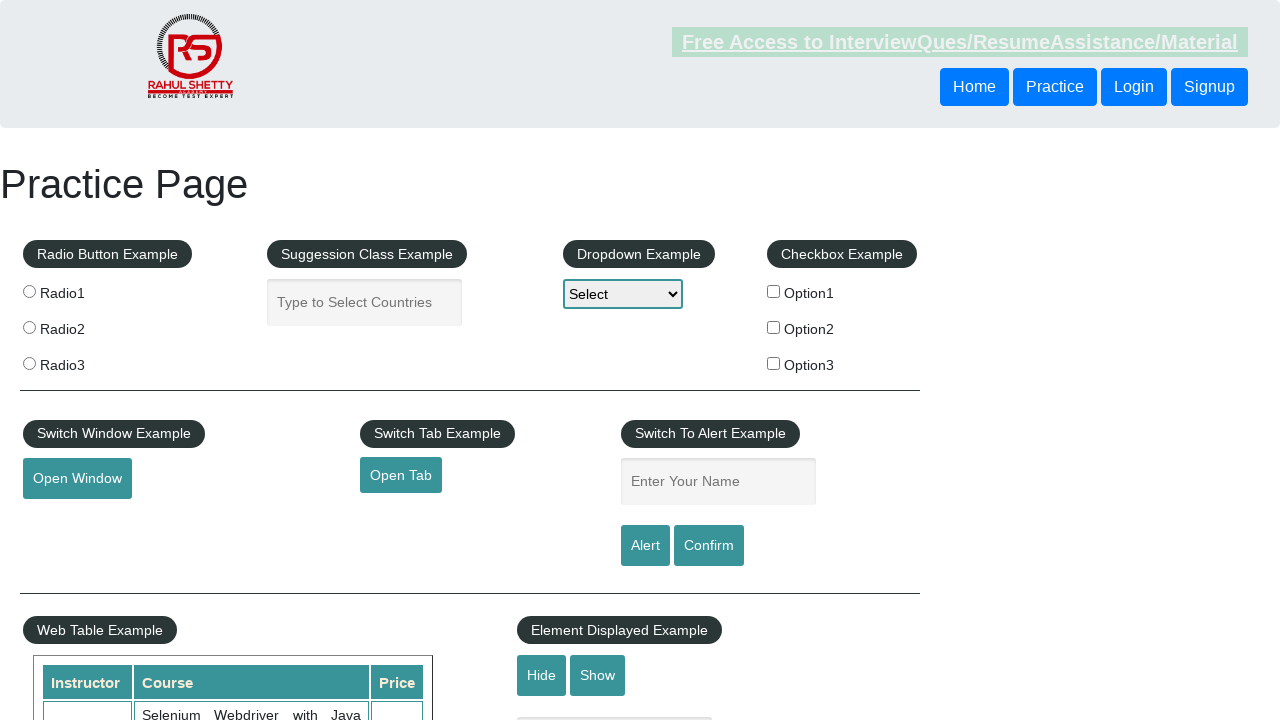

Set up dialog handler to accept alert
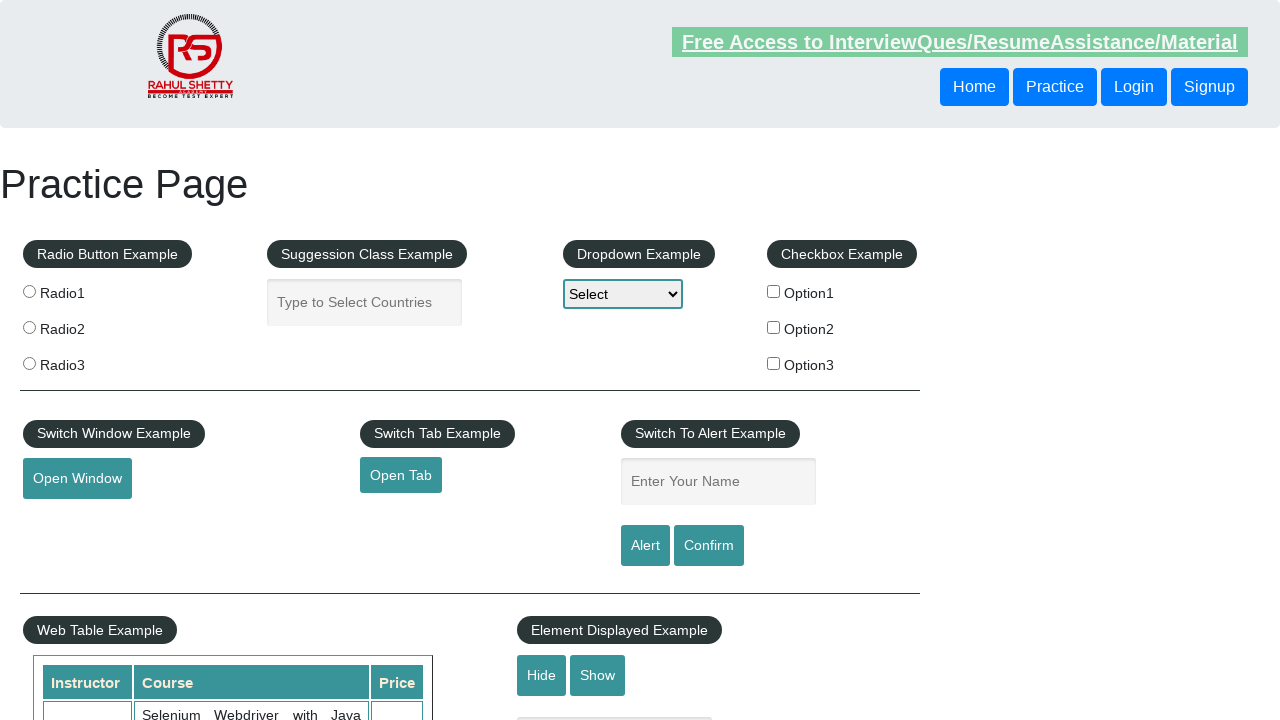

Waited 500ms for alert to be processed
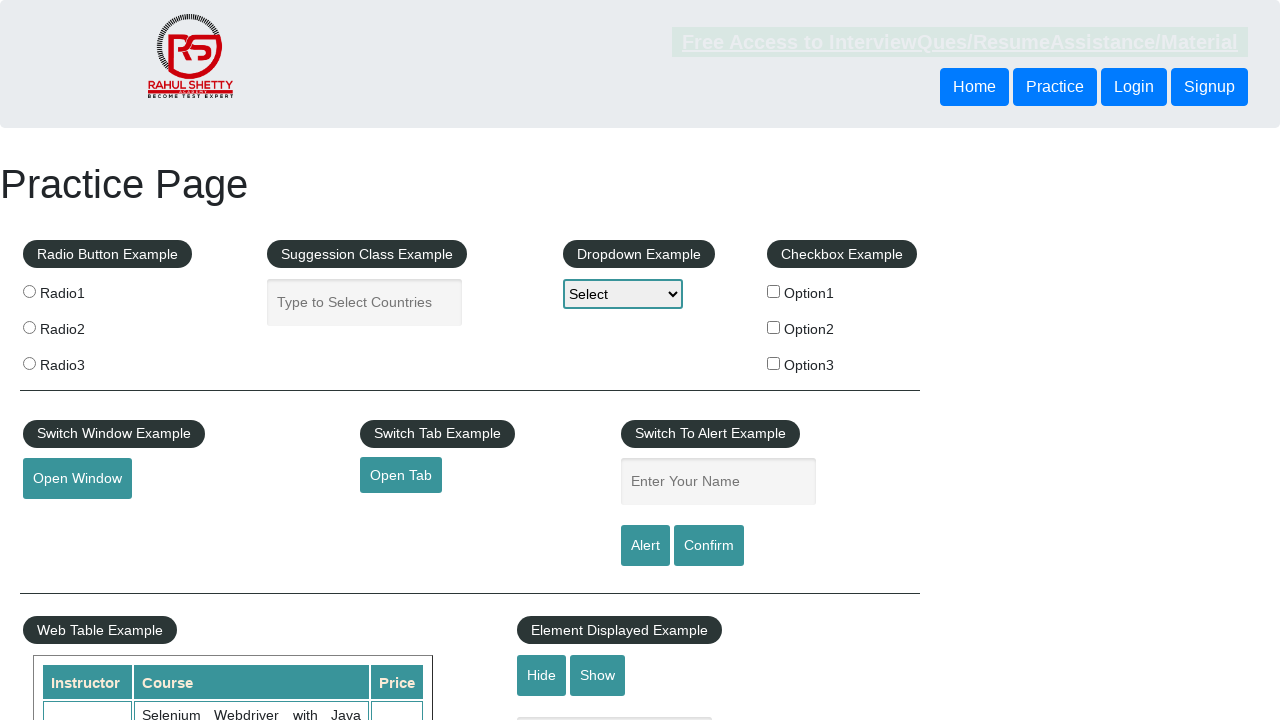

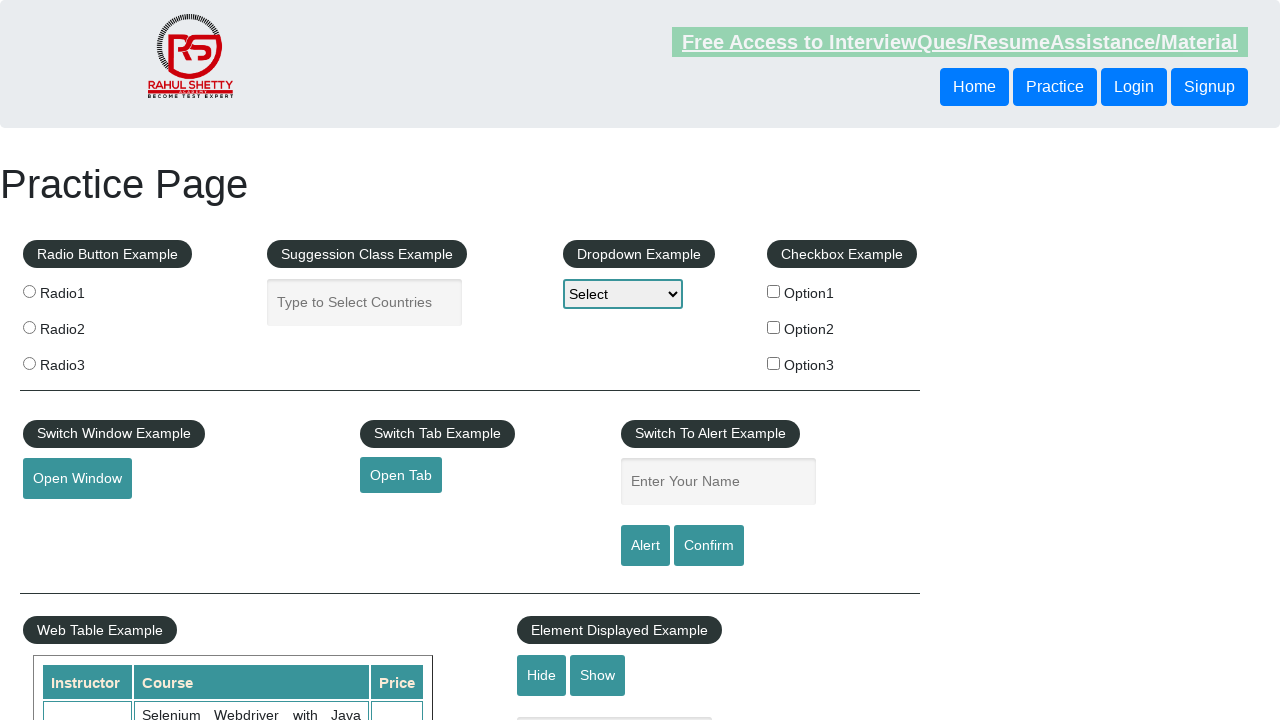